Tests file upload functionality by selecting a file and clicking the upload button

Starting URL: http://the-internet.herokuapp.com/upload

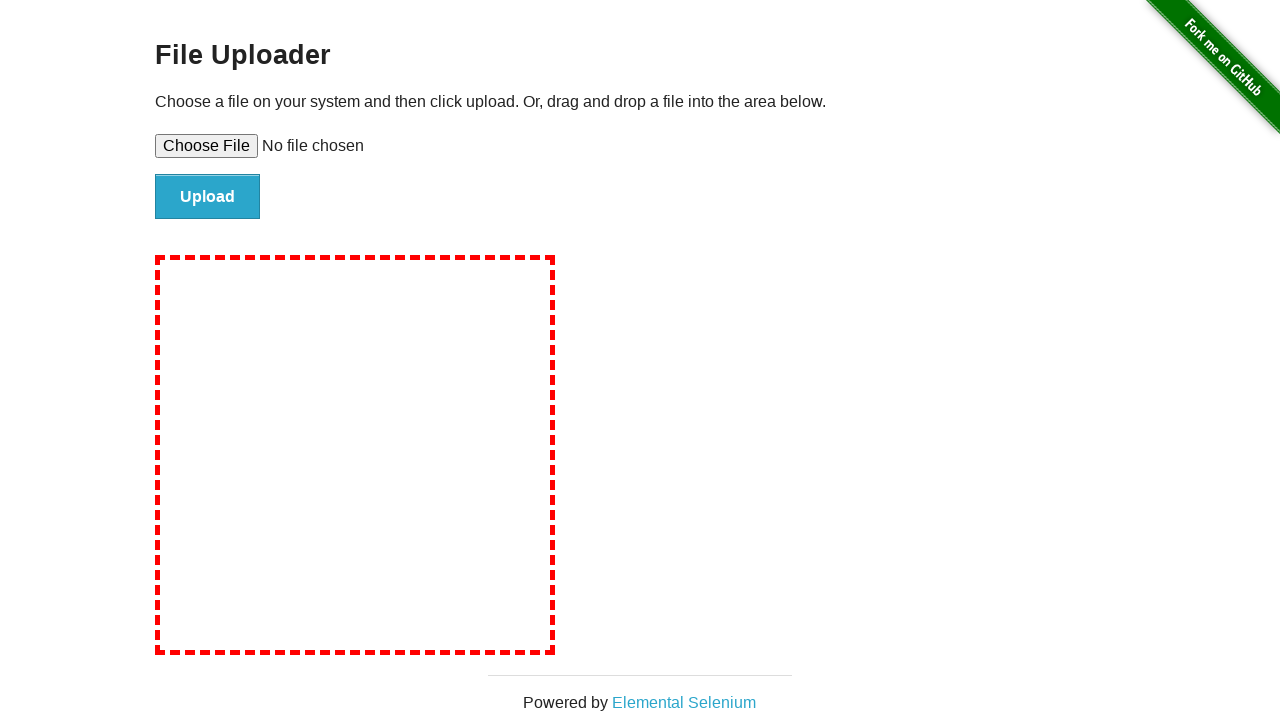

Selected temporary test file for upload
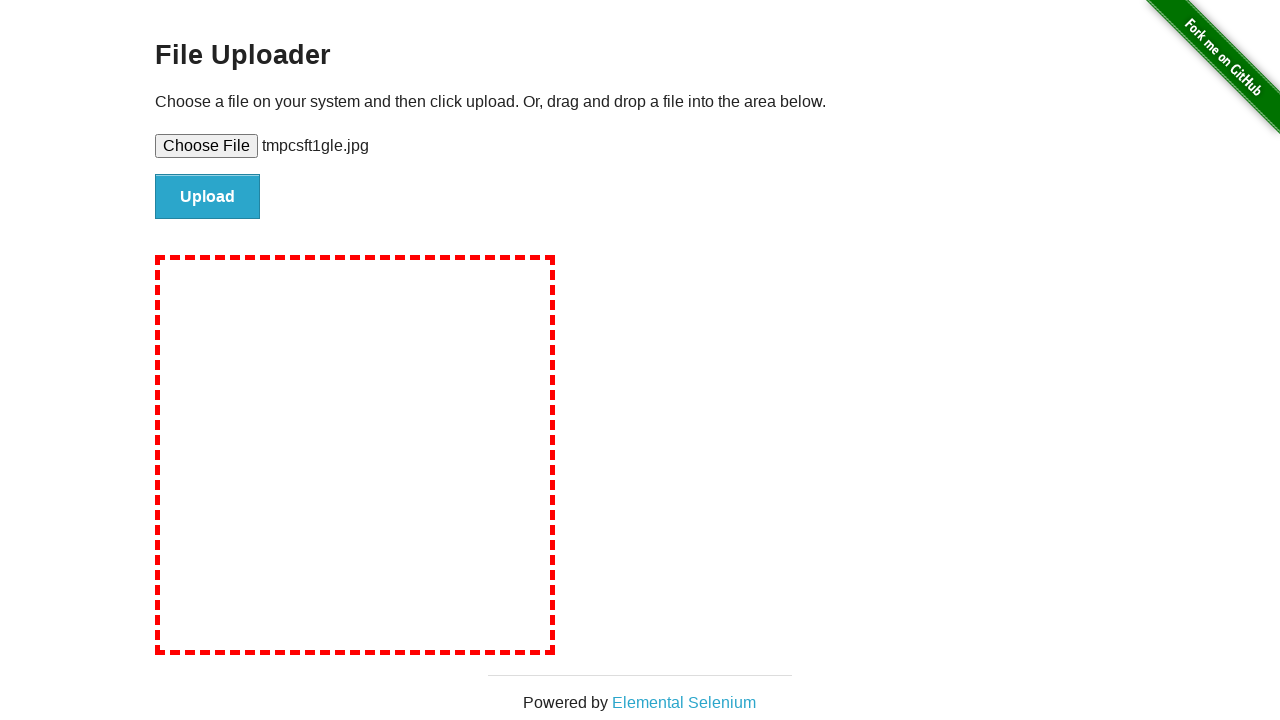

Clicked upload button to submit file at (208, 197) on #file-submit
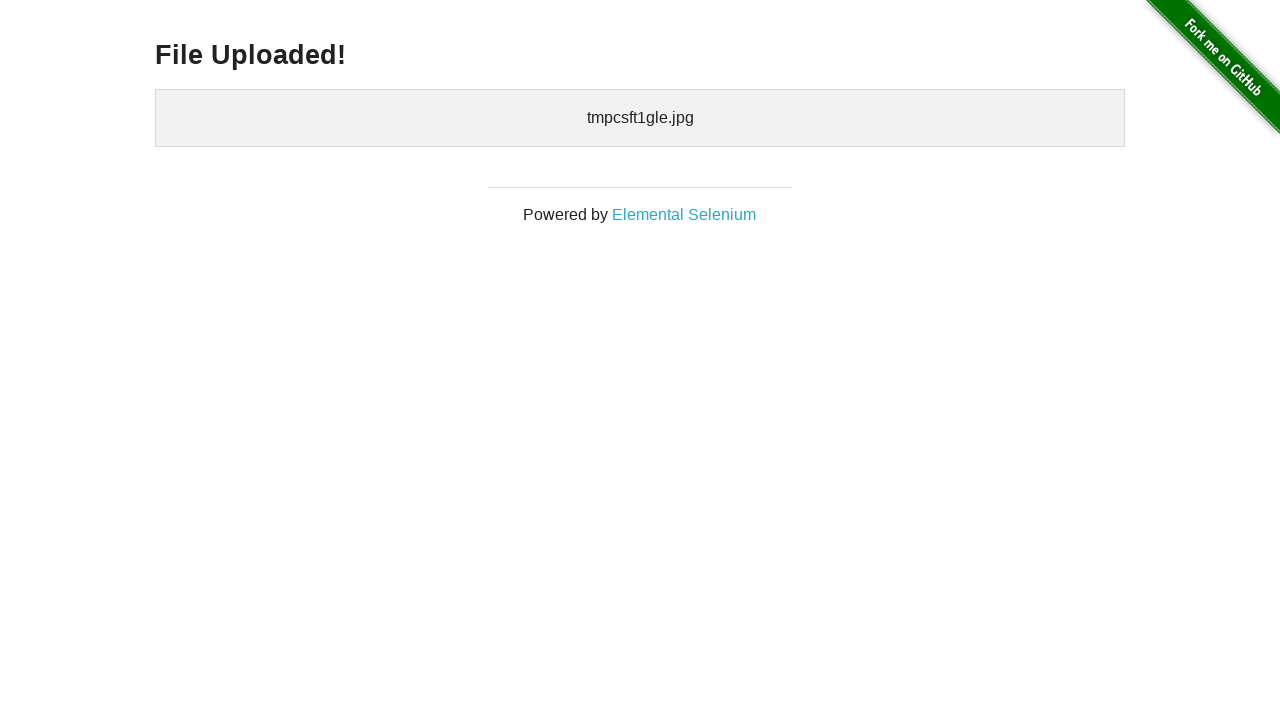

File upload success message appeared
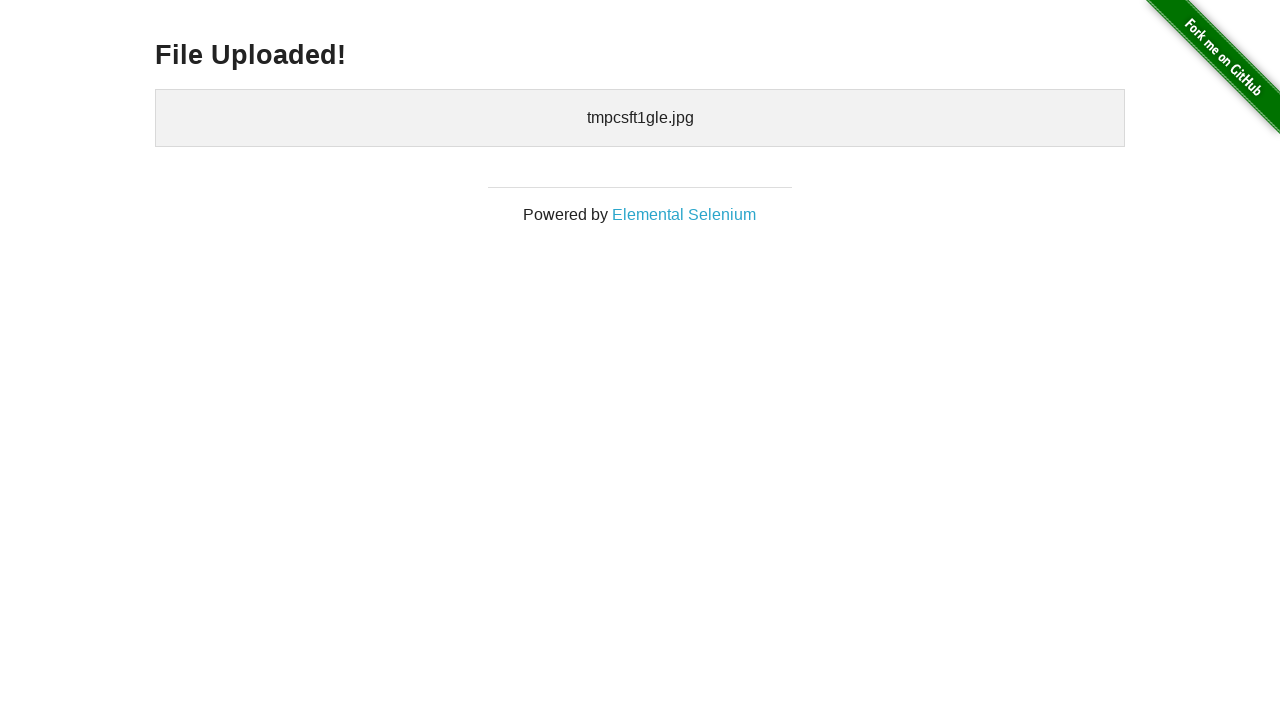

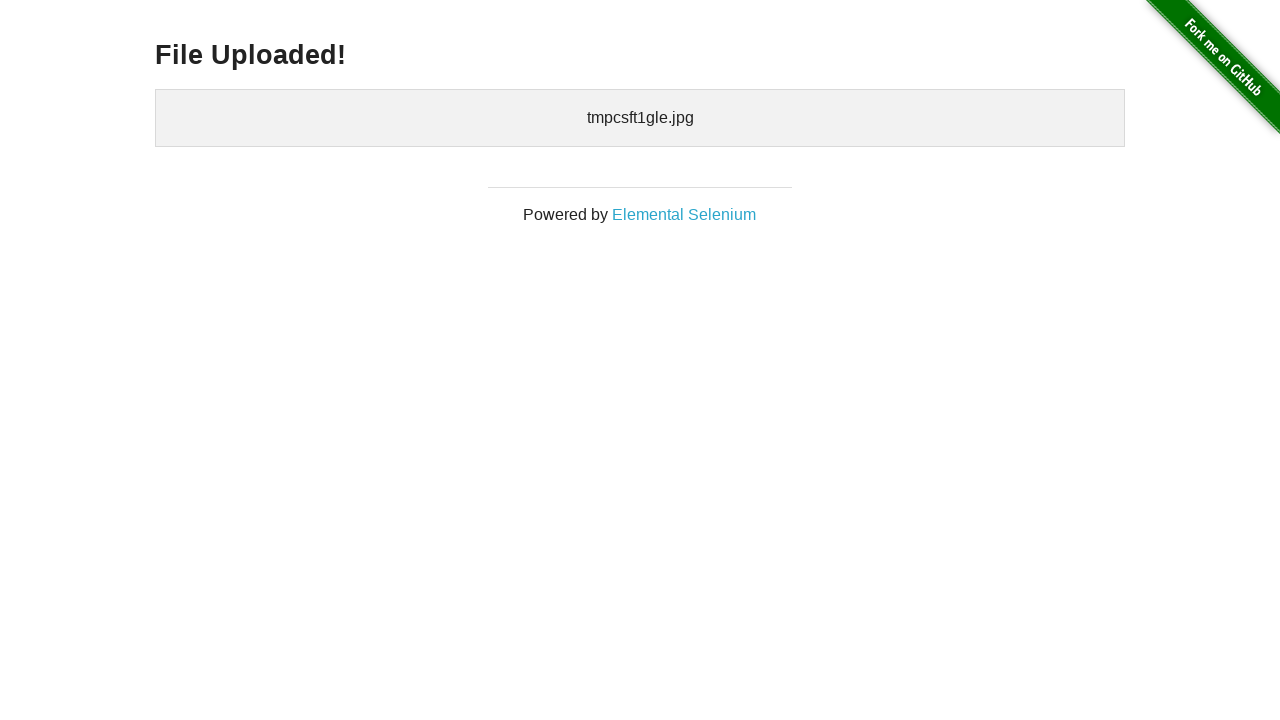